Navigates to DuckDuckGo homepage and verifies the page title is not equal to "Google" - a simple title verification test.

Starting URL: https://duckduckgo.com/

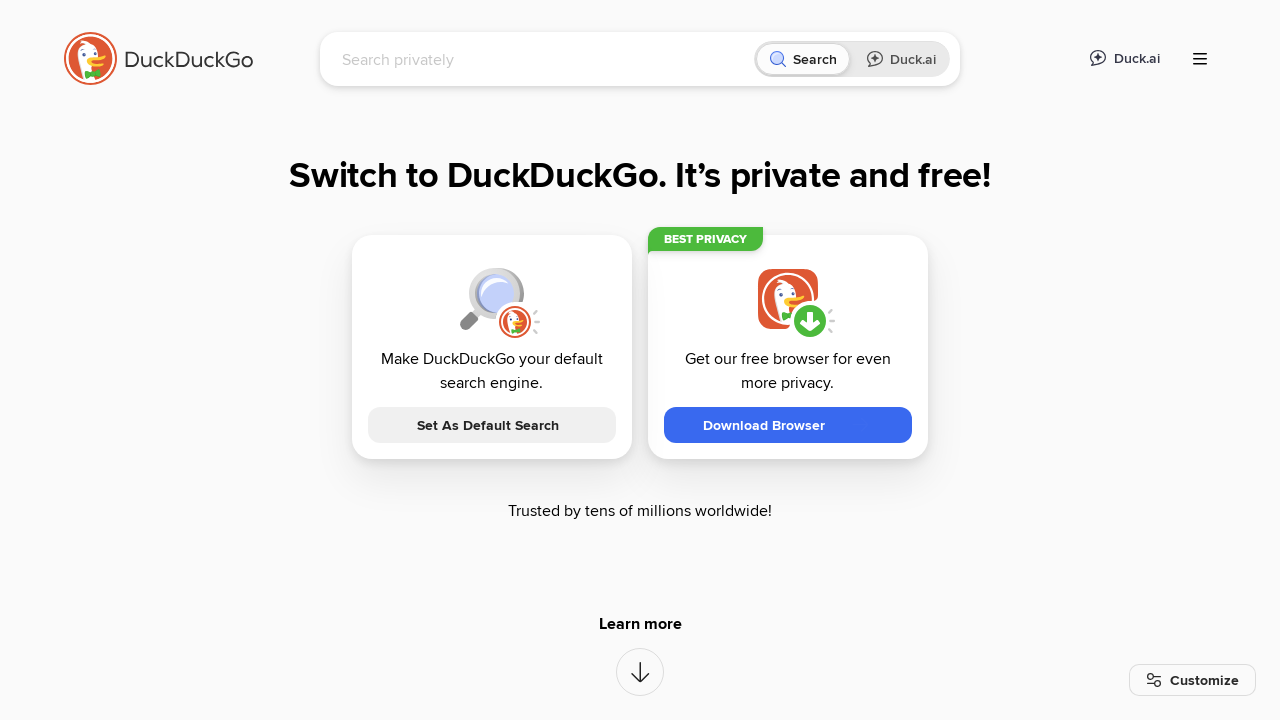

Navigated to DuckDuckGo homepage
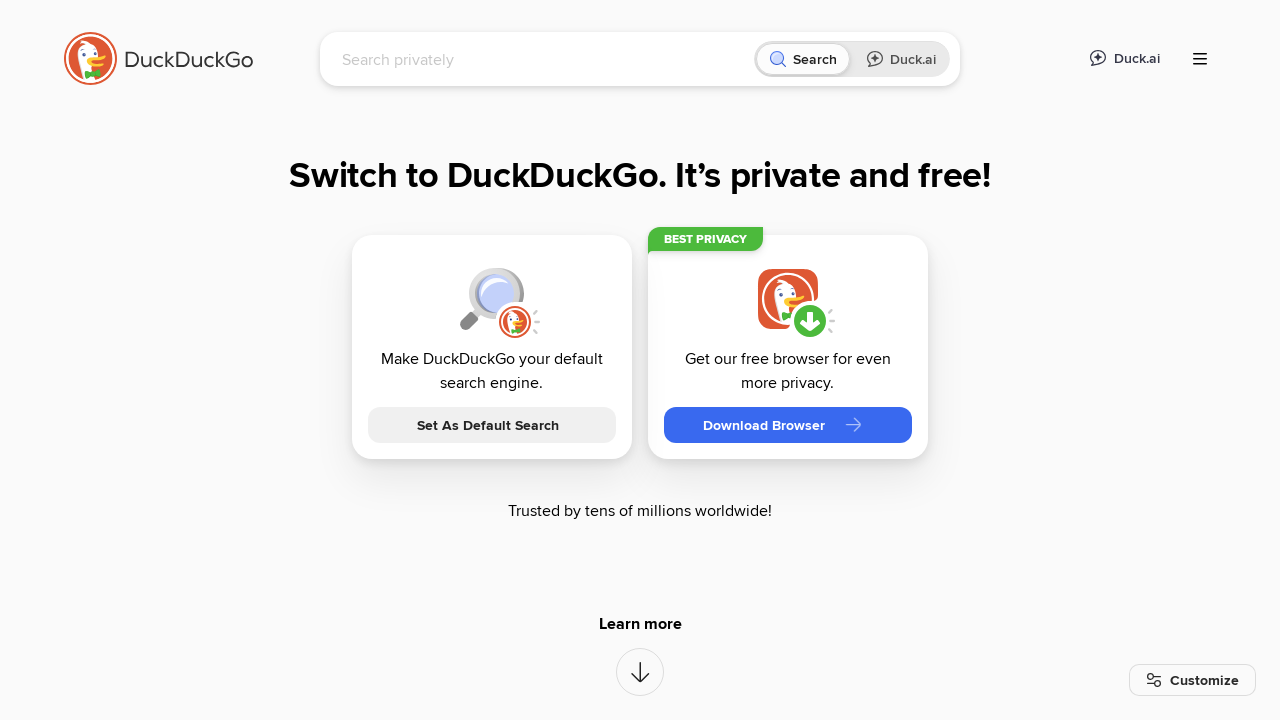

Page loaded with domcontentloaded state
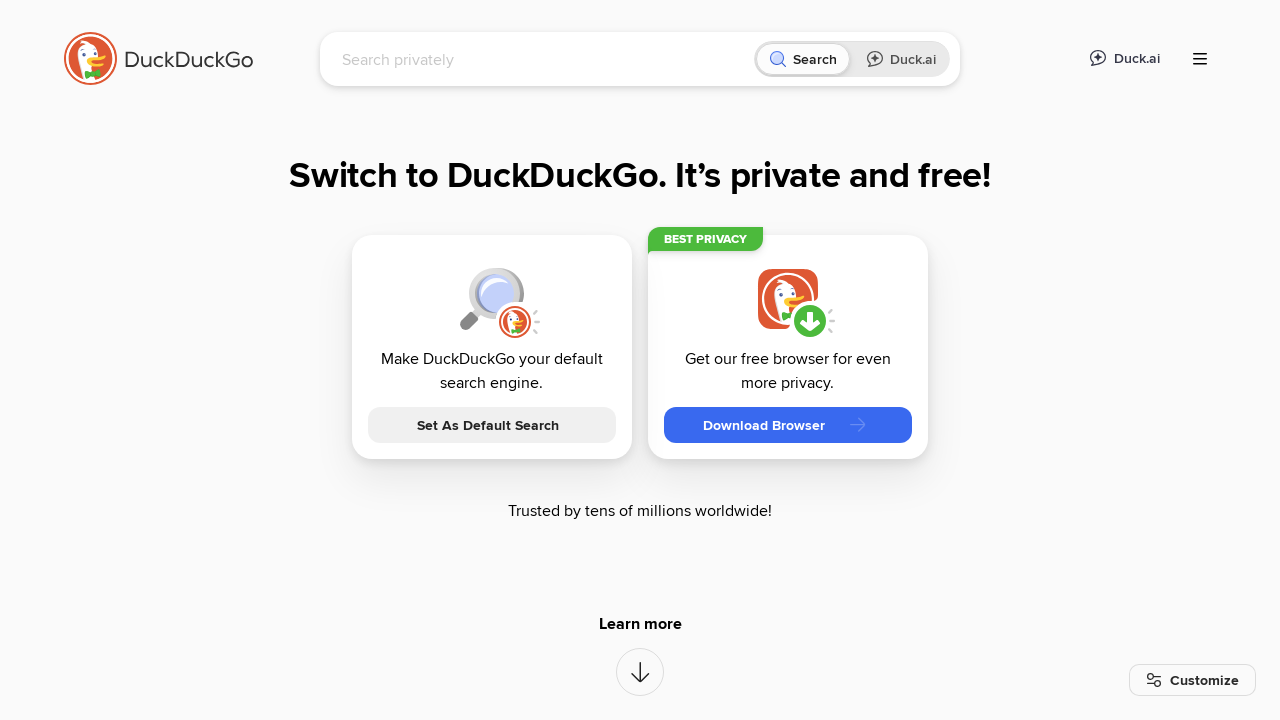

Retrieved page title: 'DuckDuckGo - Protection. Privacy. Peace of mind.'
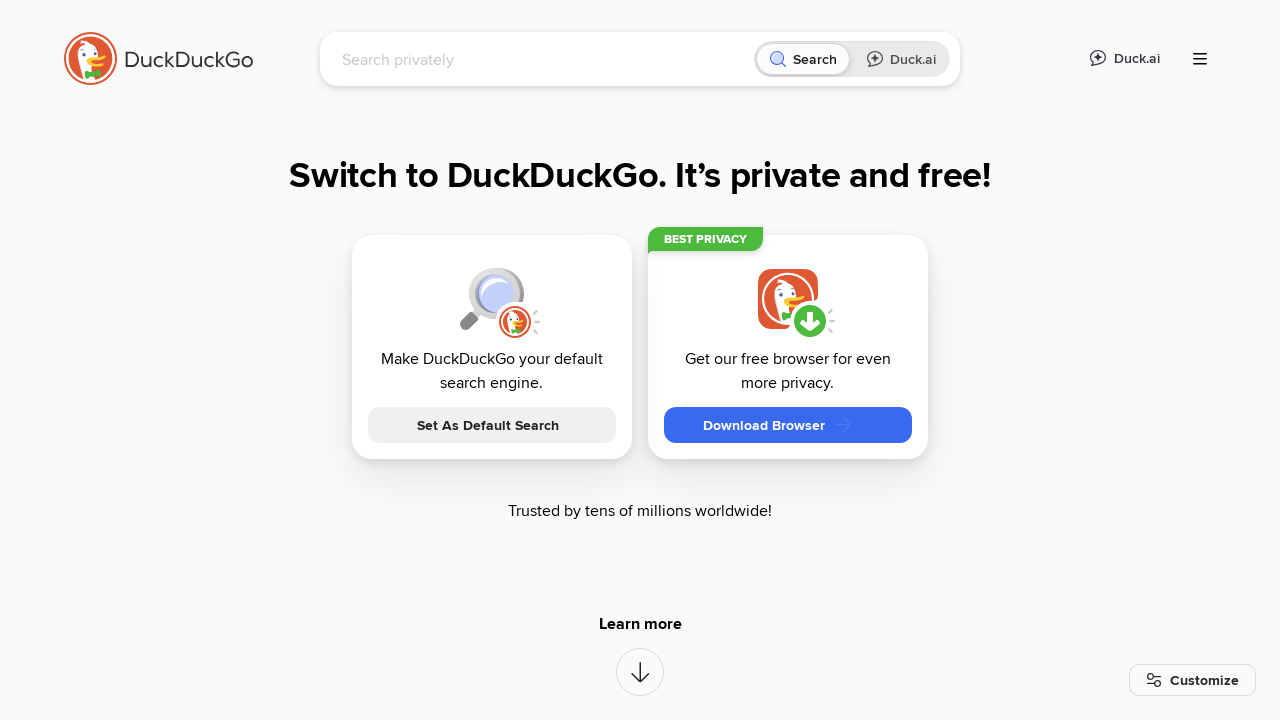

Set expected title to compare: 'Google'
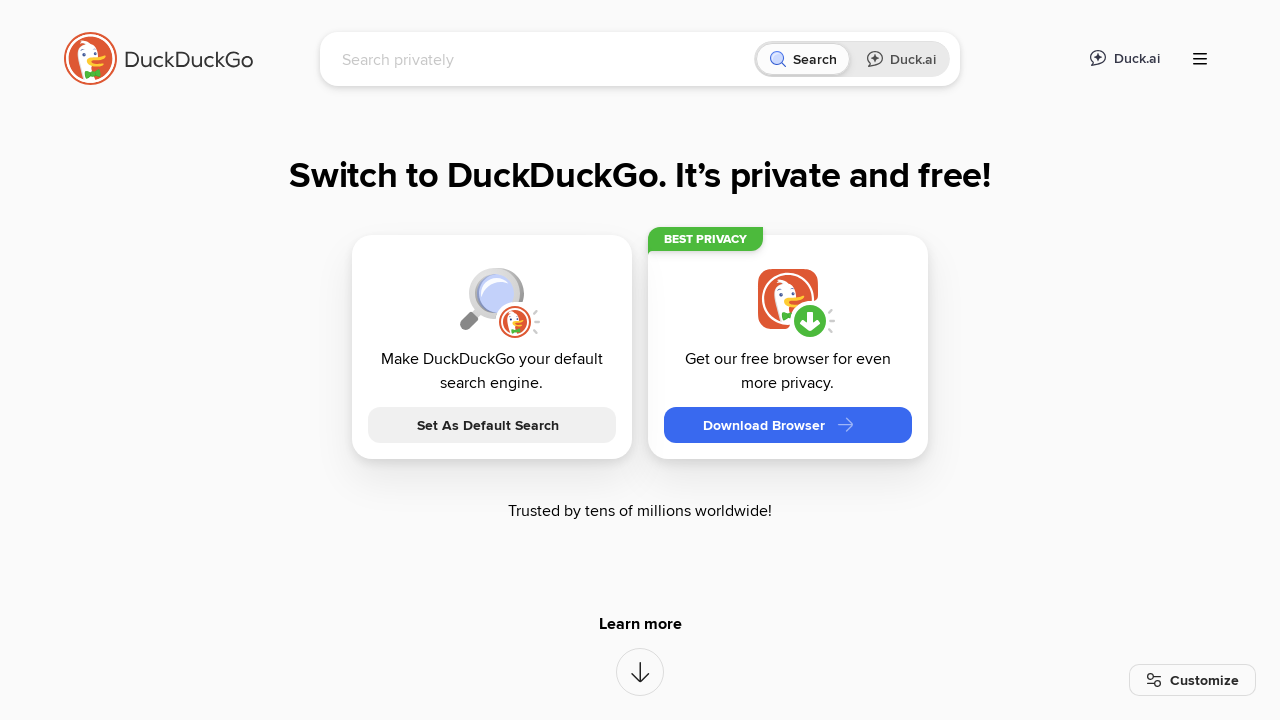

Verified page title 'DuckDuckGo - Protection. Privacy. Peace of mind.' is not equal to 'Google' - test passed
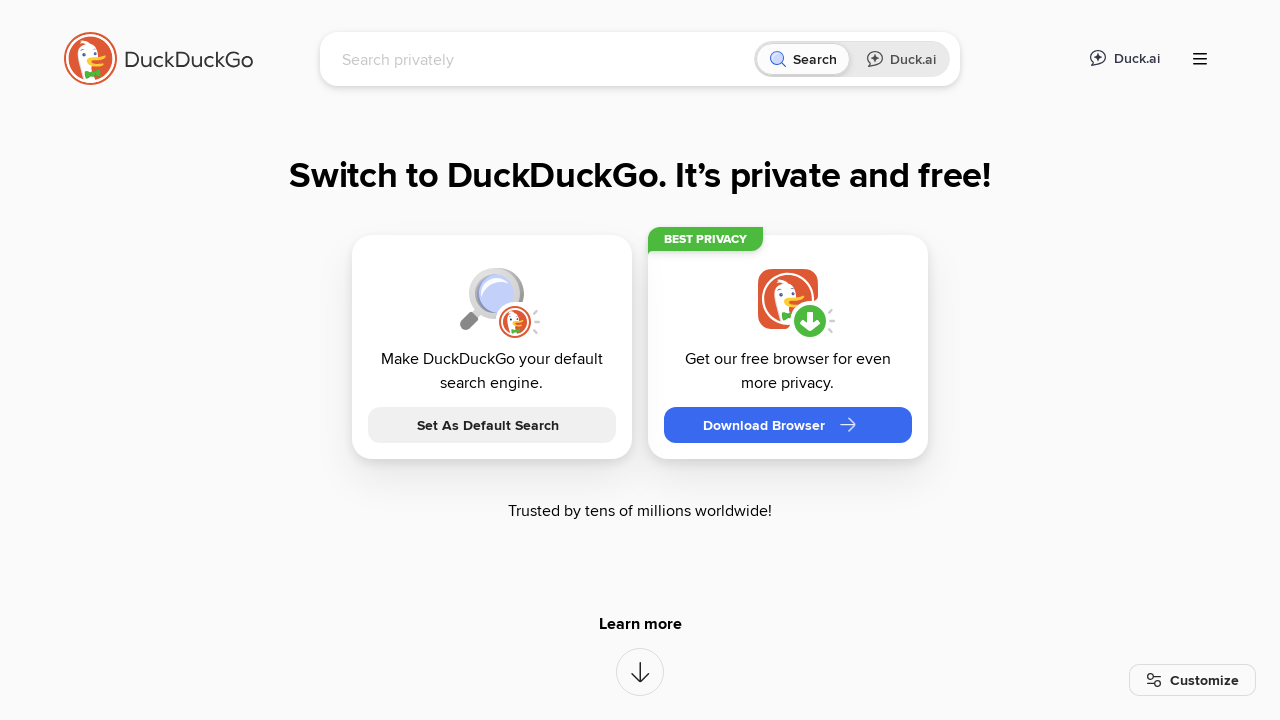

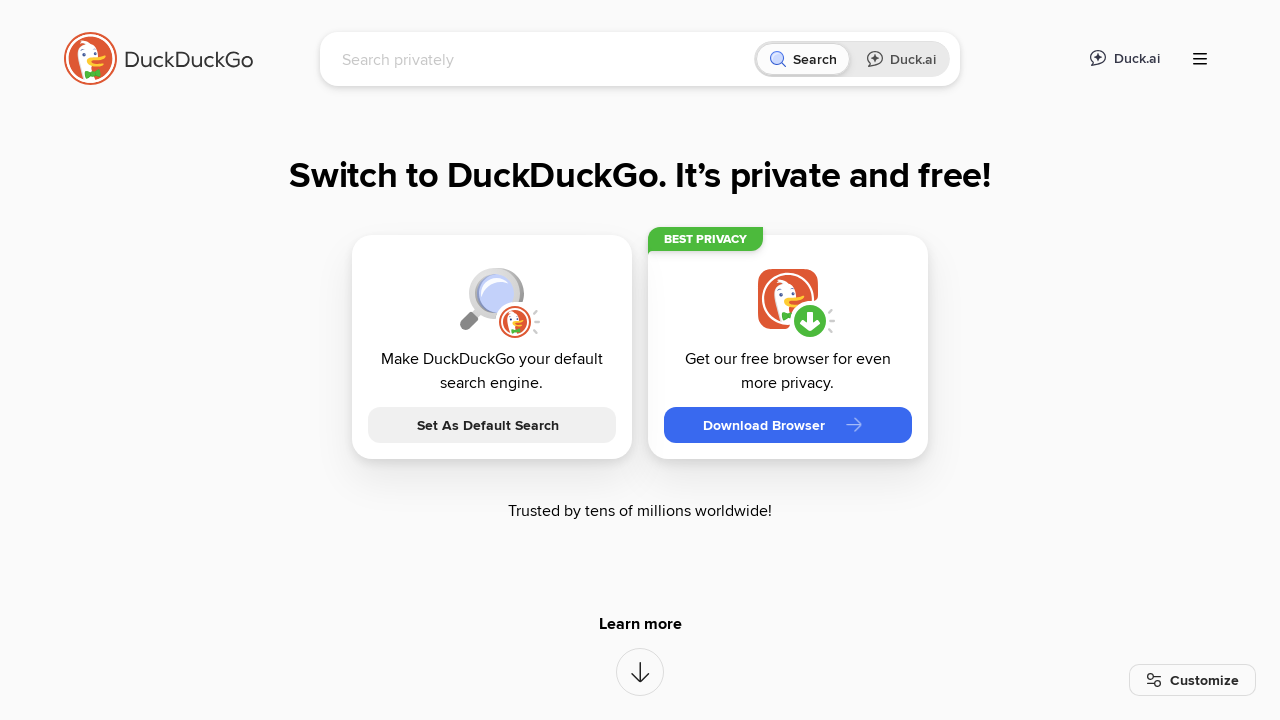